Tests filling out a practice form on demoqa.com by entering first name, last name, email, and selecting gender

Starting URL: https://demoqa.com/automation-practice-form

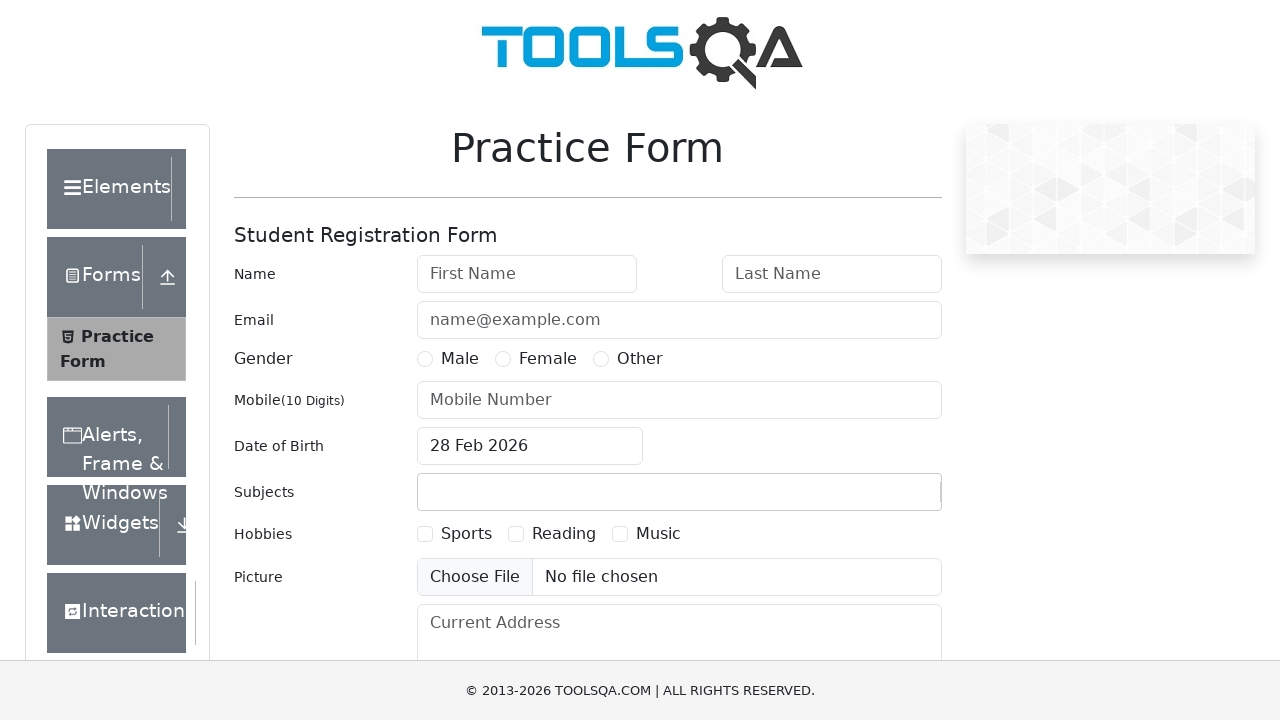

Filled first name field with 'Michael' on input#firstName
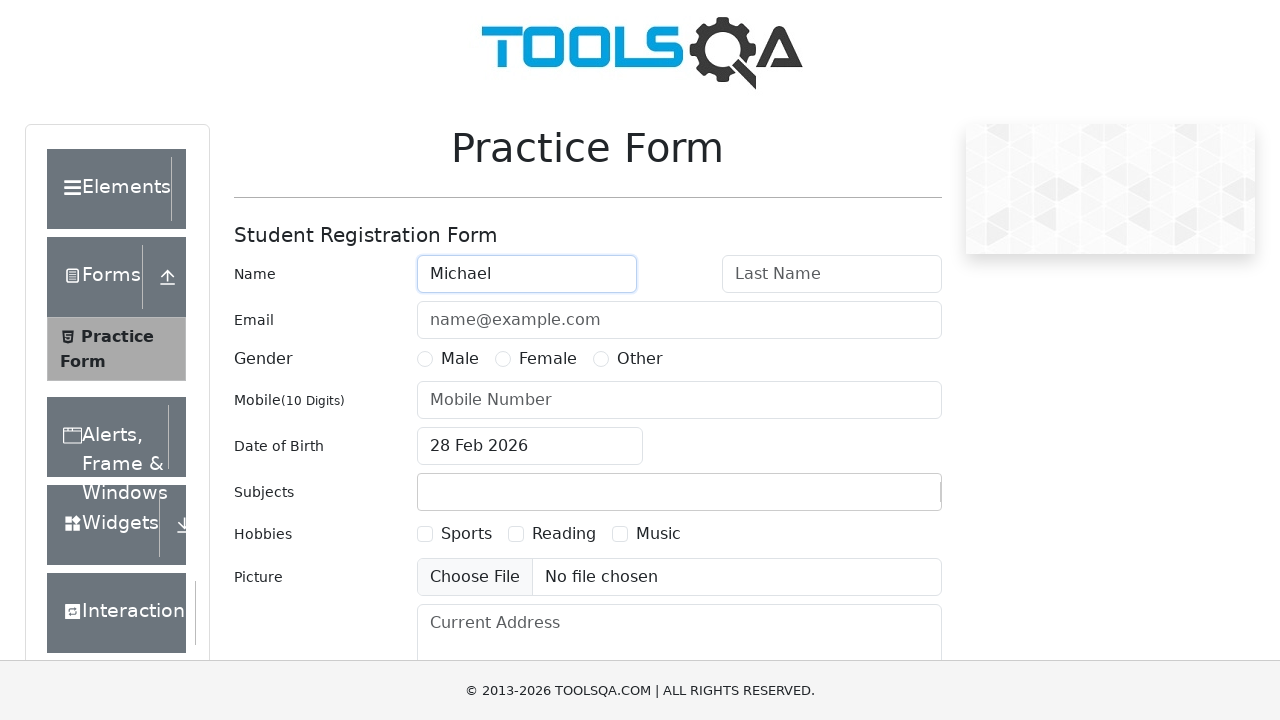

Filled last name field with 'Thompson' on input#lastName
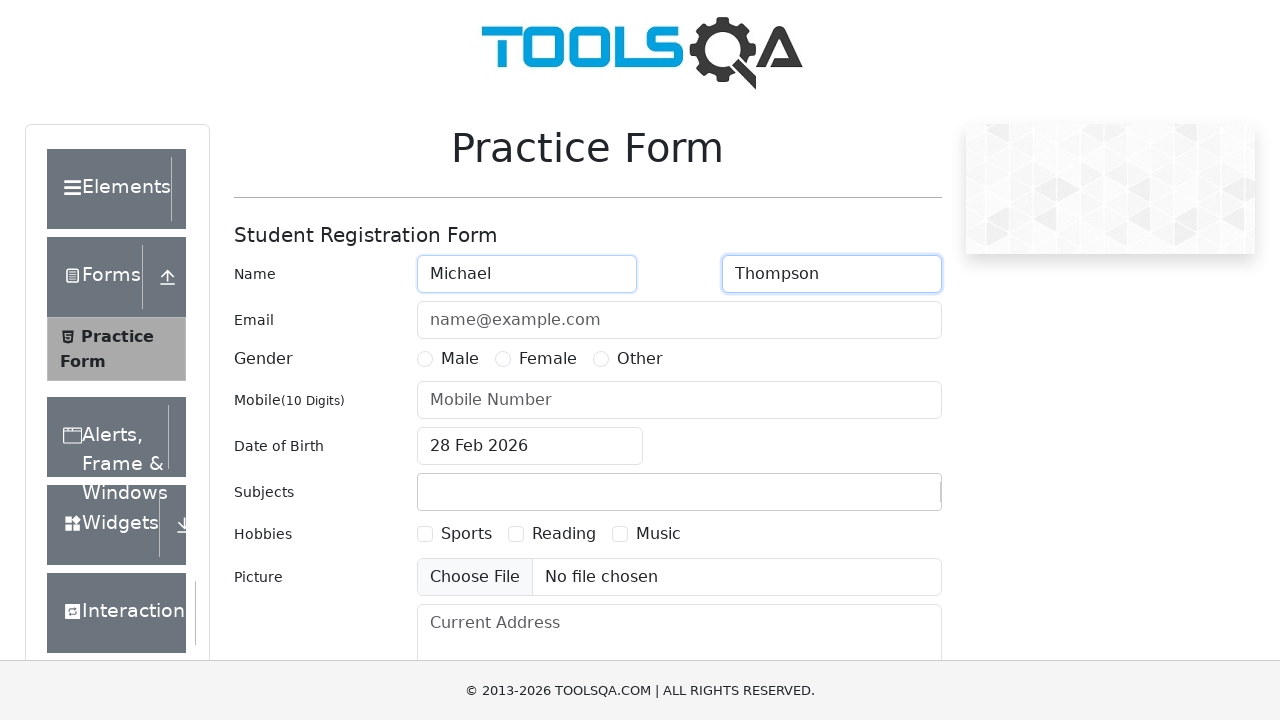

Filled email field with 'michael.thompson@example.com' on input#userEmail
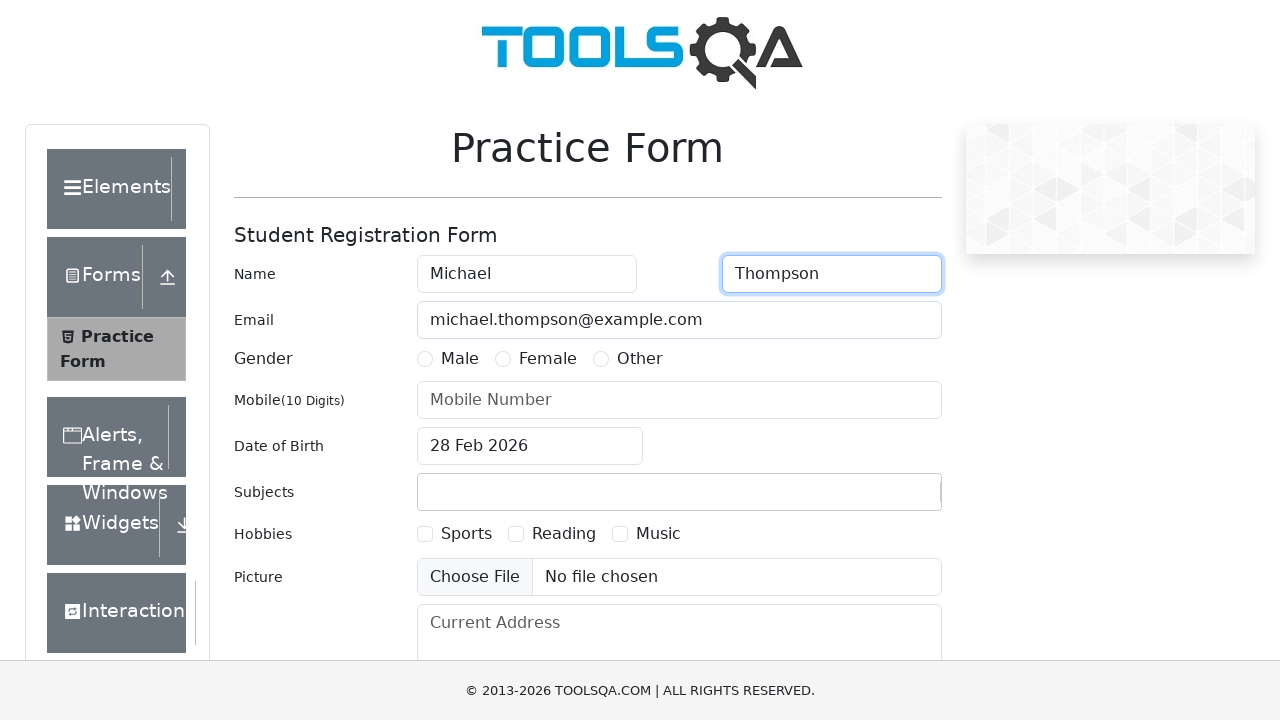

Selected Male gender option at (460, 359) on label:has-text('Male')
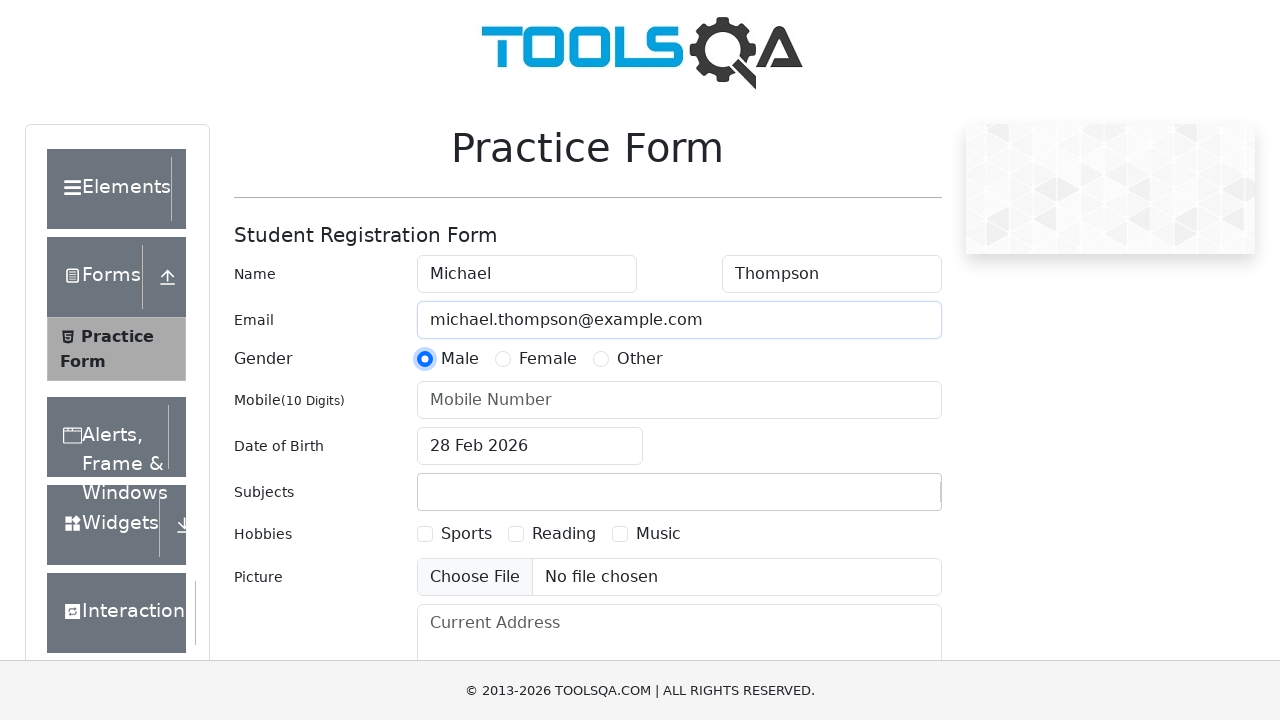

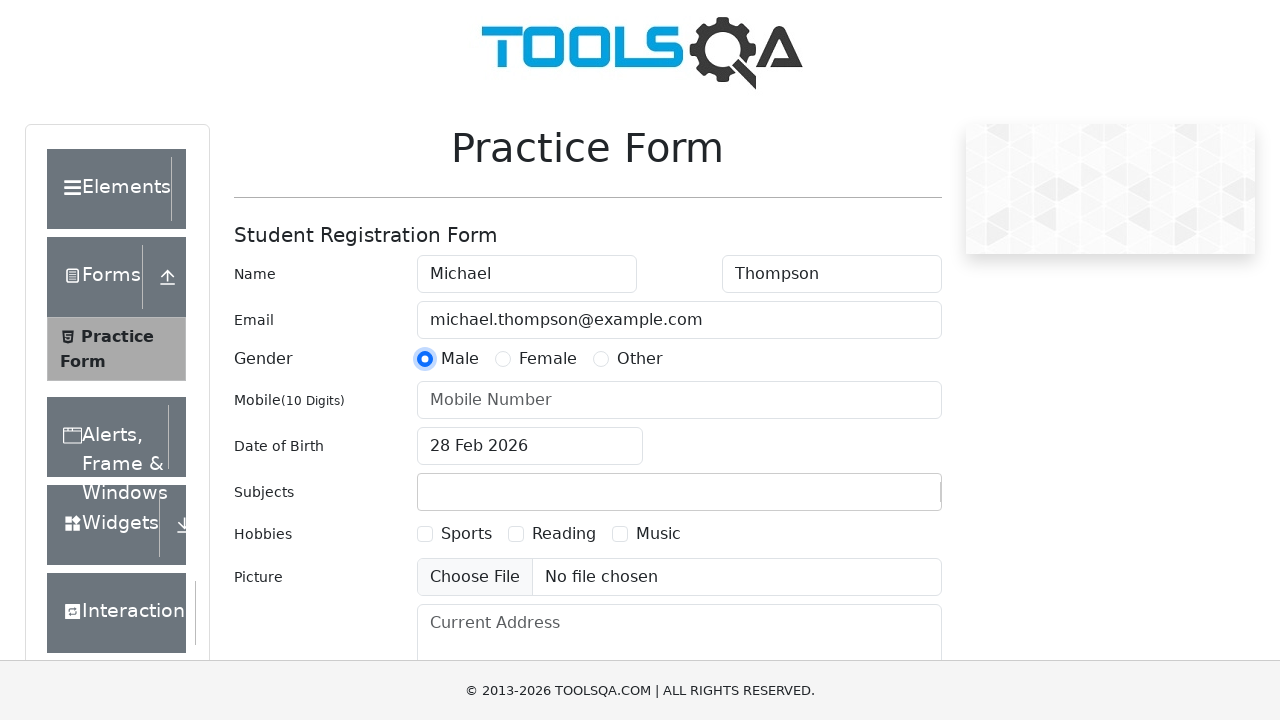